Tests mouse movement from viewport origin by moving cursor to specific coordinates

Starting URL: https://selenium.dev/selenium/web/mouse_interaction.html

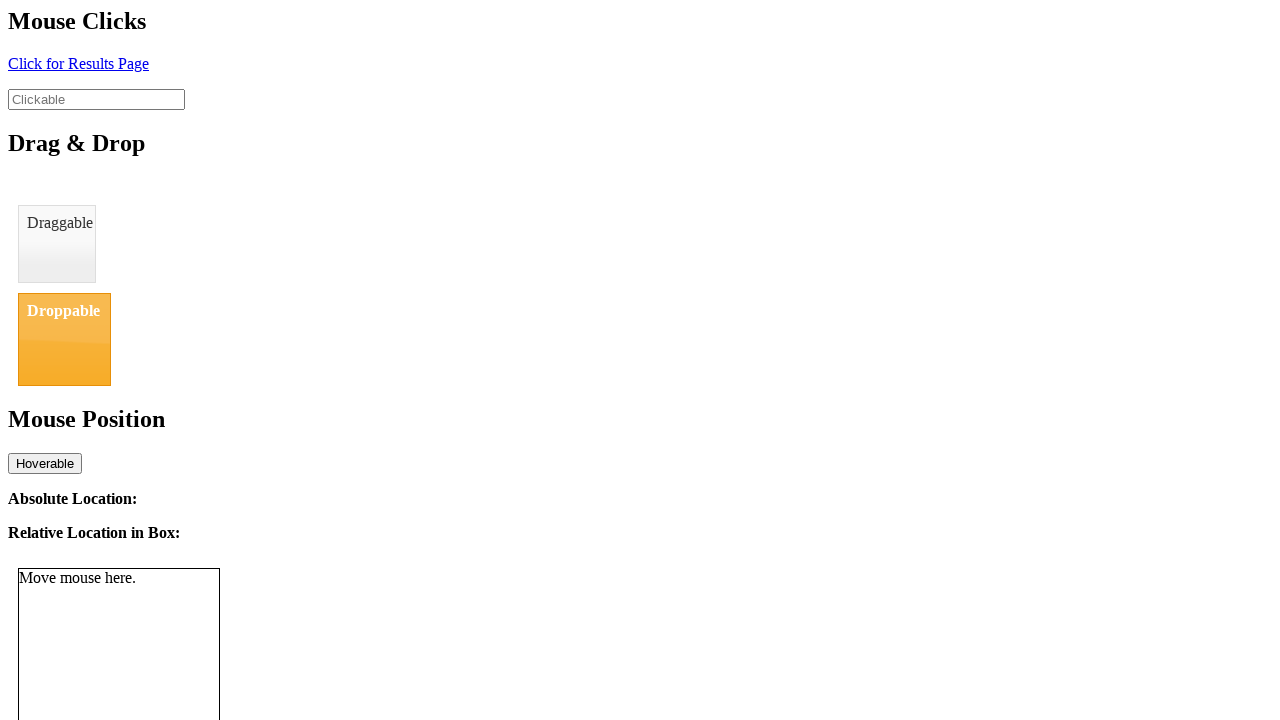

Moved mouse to absolute position (8, 0) from viewport origin at (8, 0)
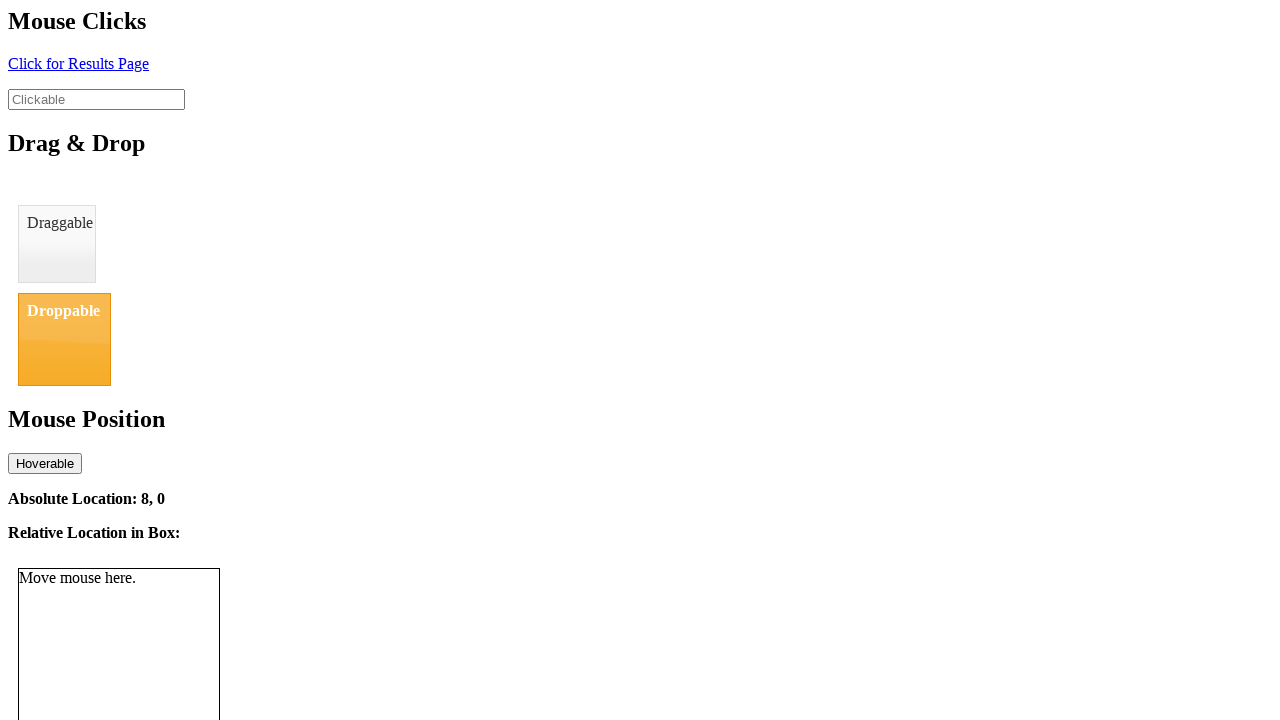

Retrieved absolute location text content
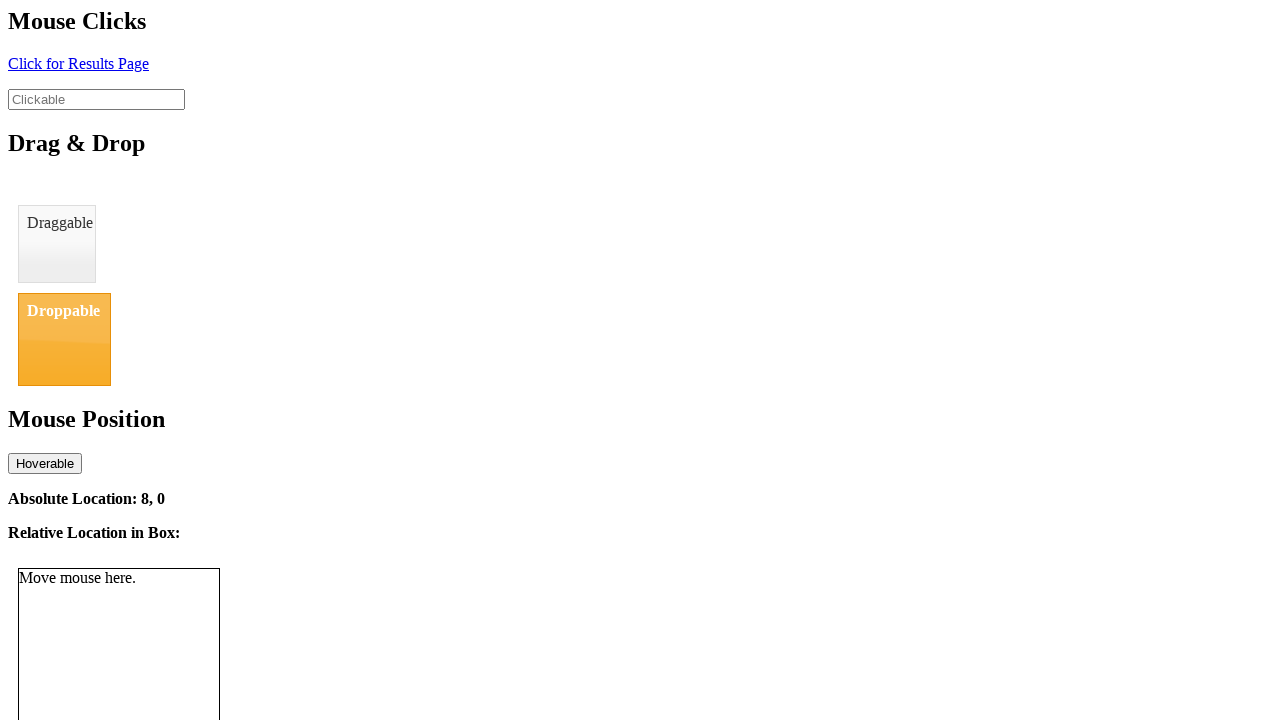

Parsed coordinates from location text
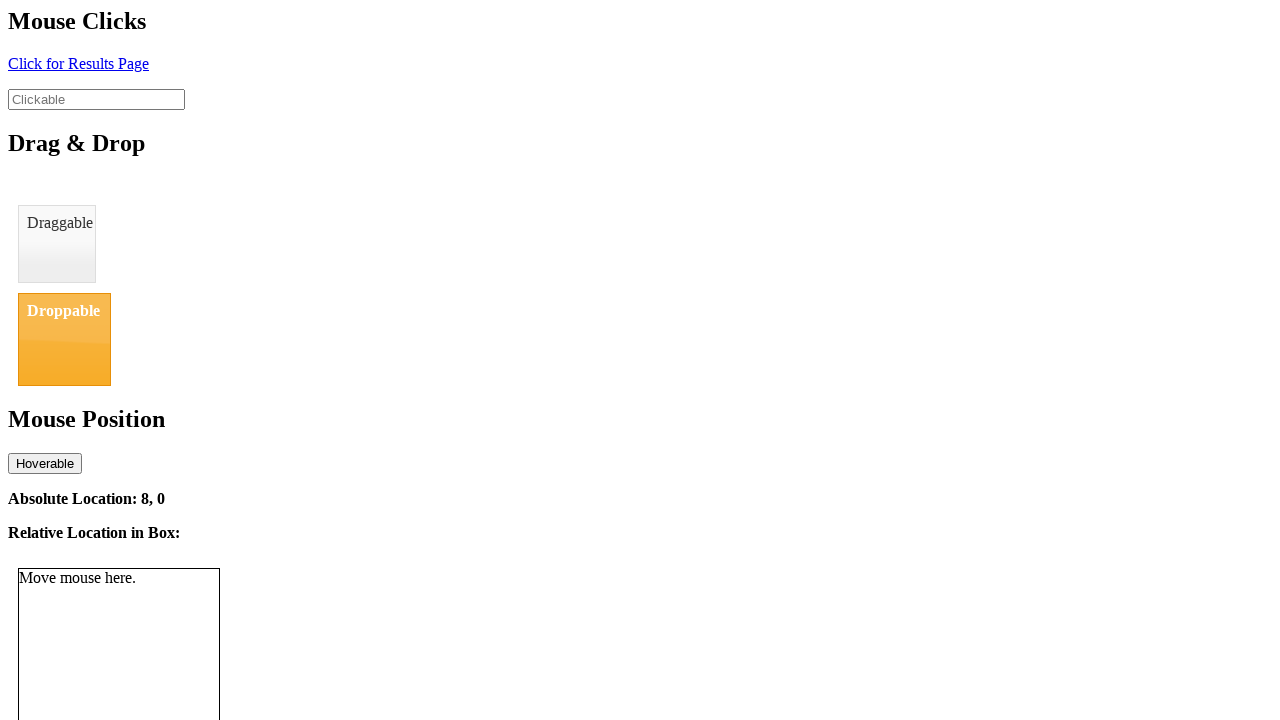

Extracted and converted x coordinate to integer
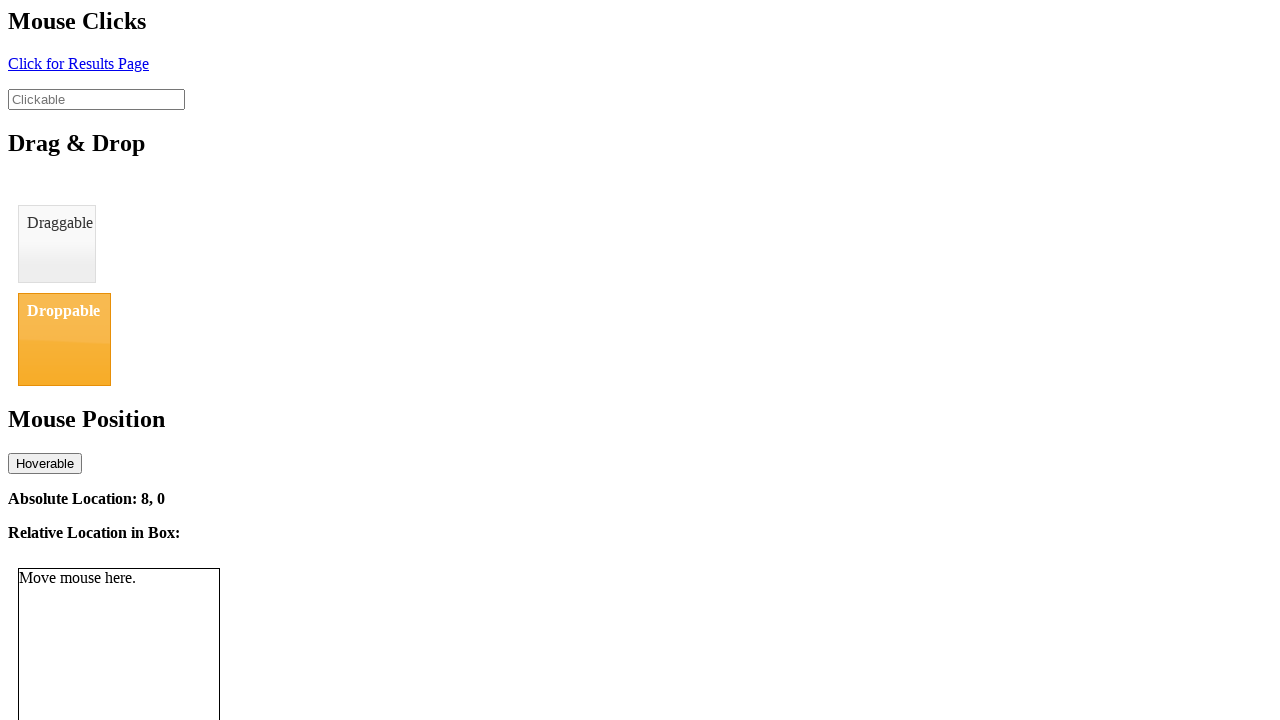

Verified x coordinate is within 2 pixels of expected value (8)
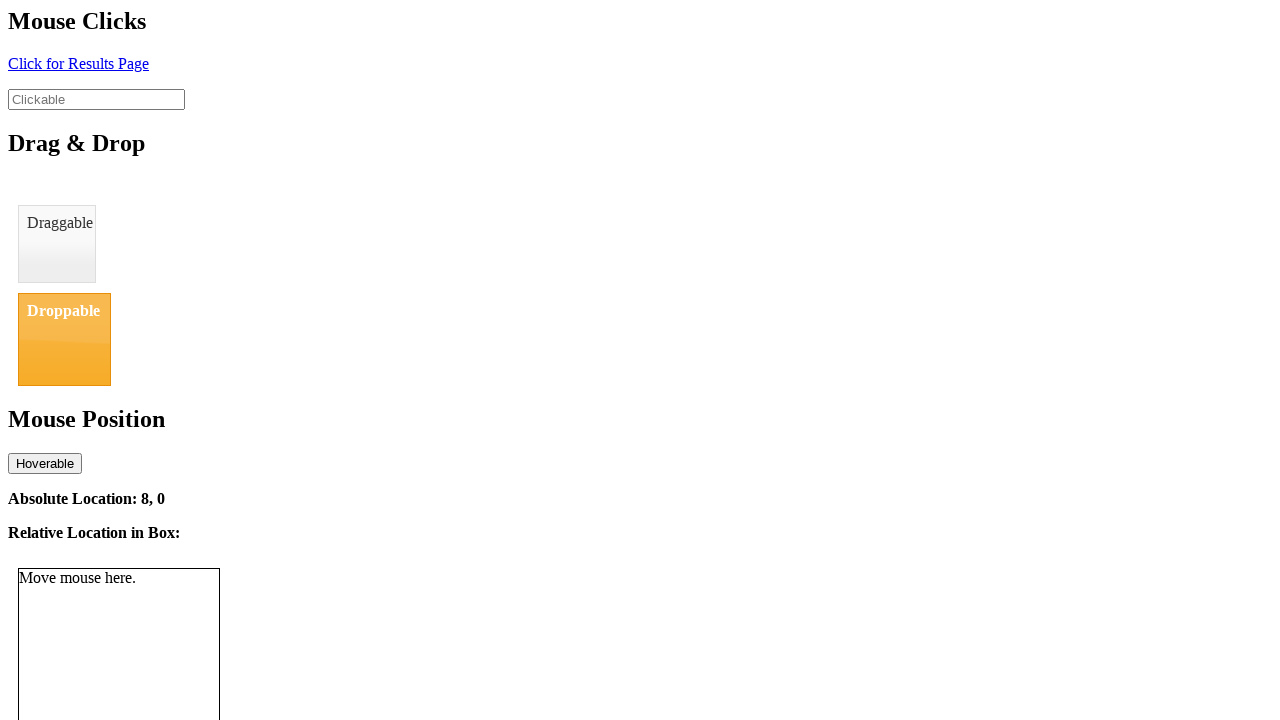

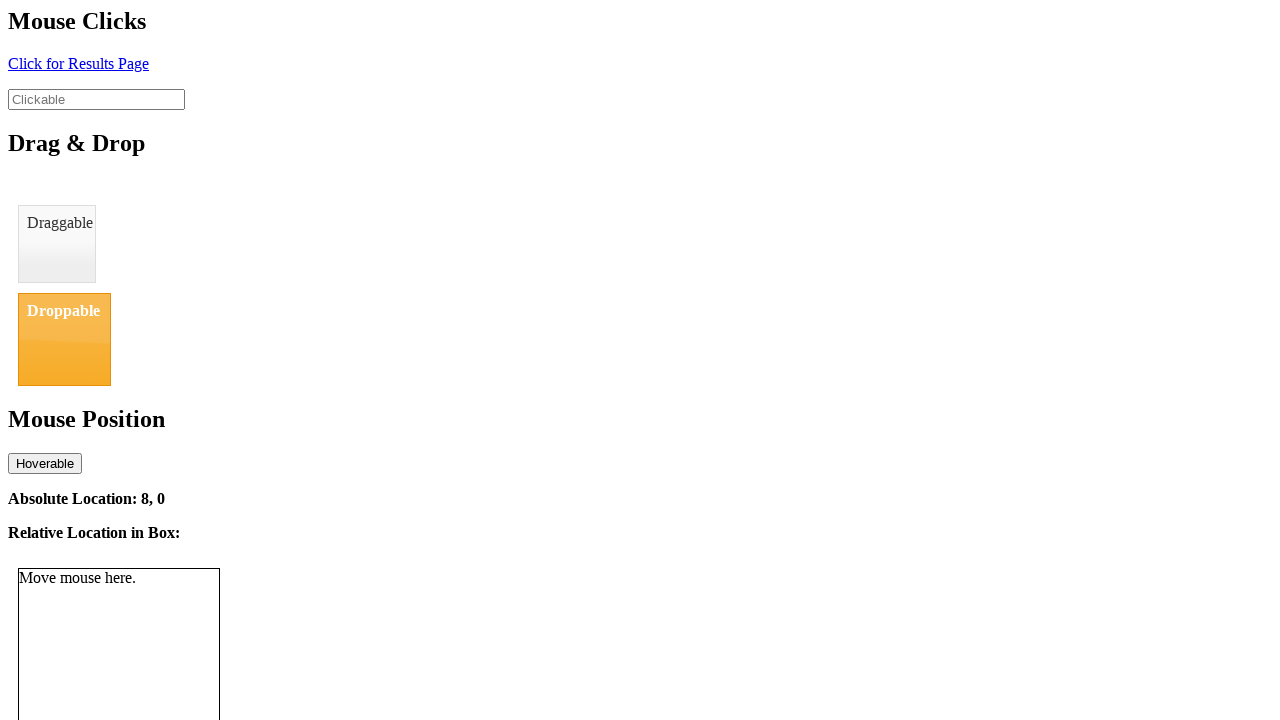